Tests dynamic control interactions by toggling a checkbox's visibility, waiting for it to disappear and reappear, then clicking and selecting the checkbox.

Starting URL: https://training-support.net/webelements/dynamic-controls

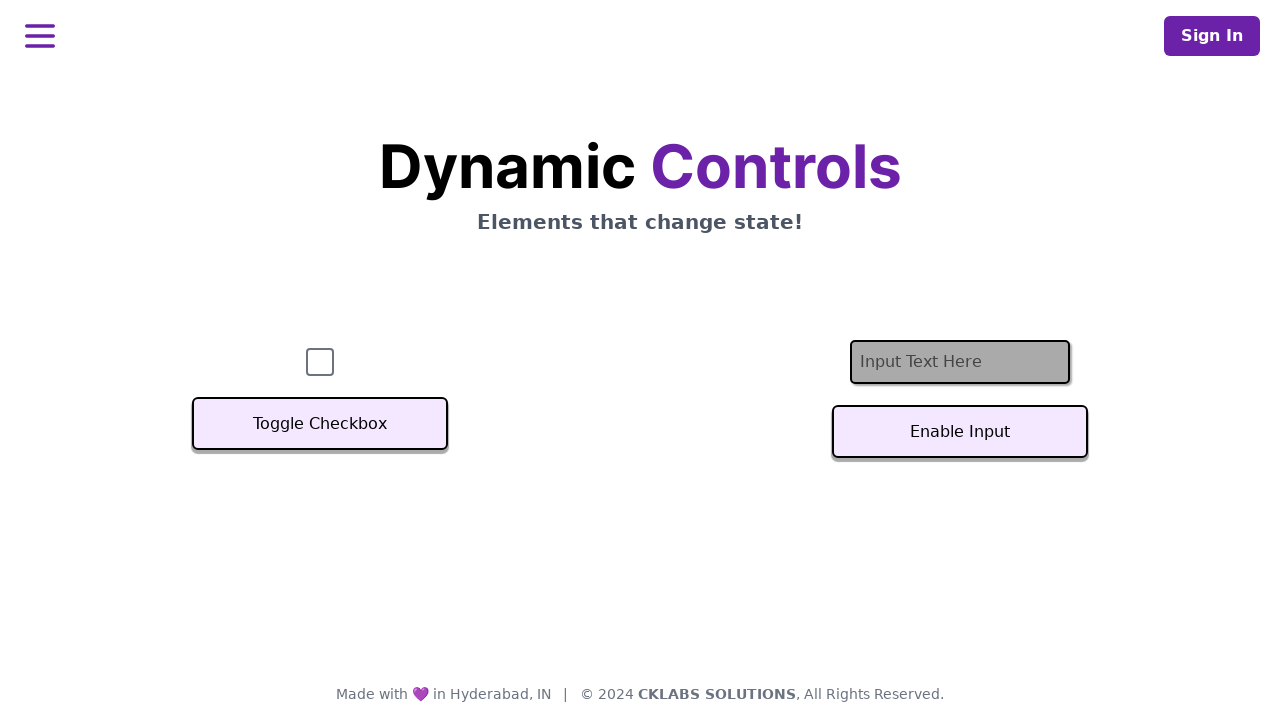

Clicked toggle button to hide checkbox at (320, 424) on xpath=//button[text()='Toggle Checkbox']
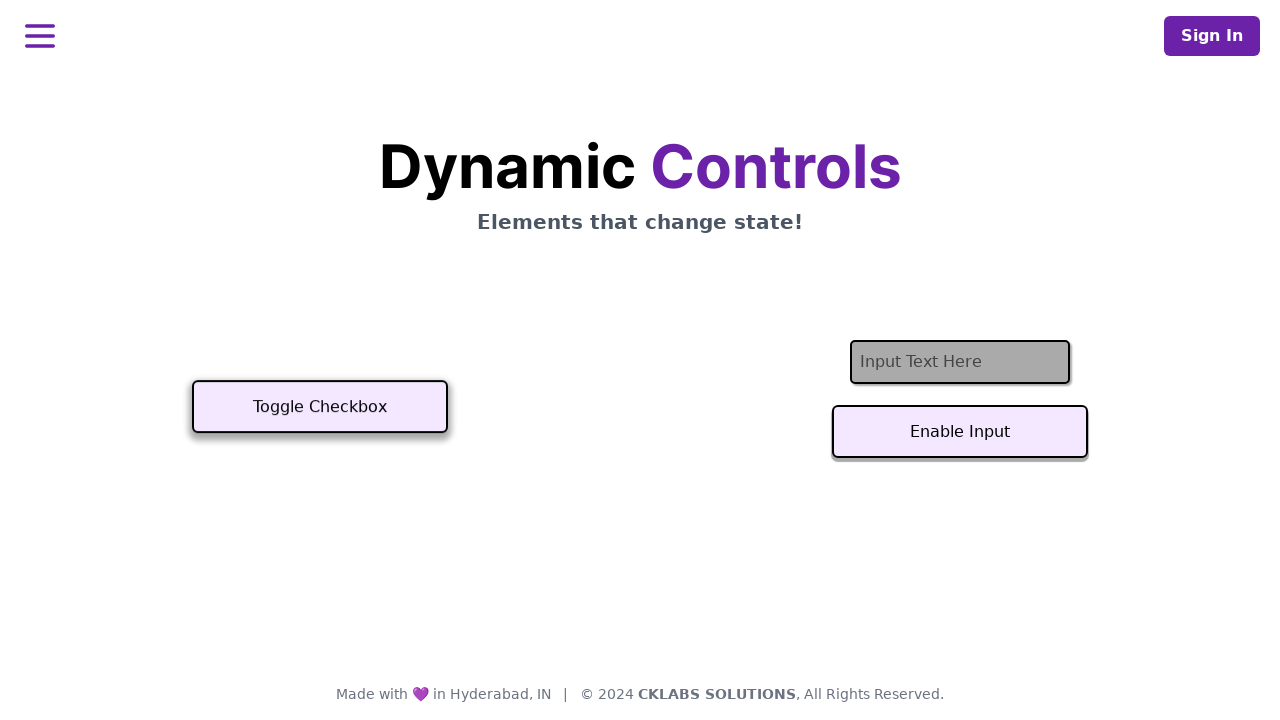

Waited for checkbox to become invisible
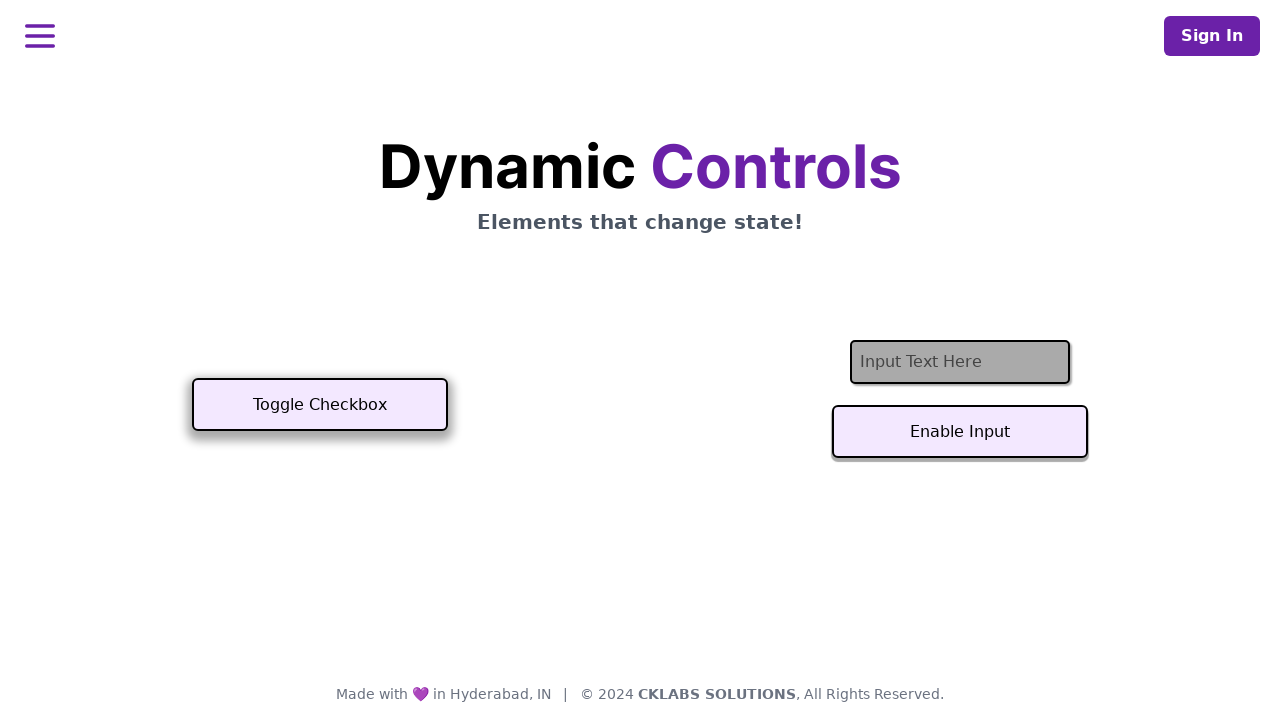

Clicked toggle button again to show checkbox at (320, 405) on xpath=//button[text()='Toggle Checkbox']
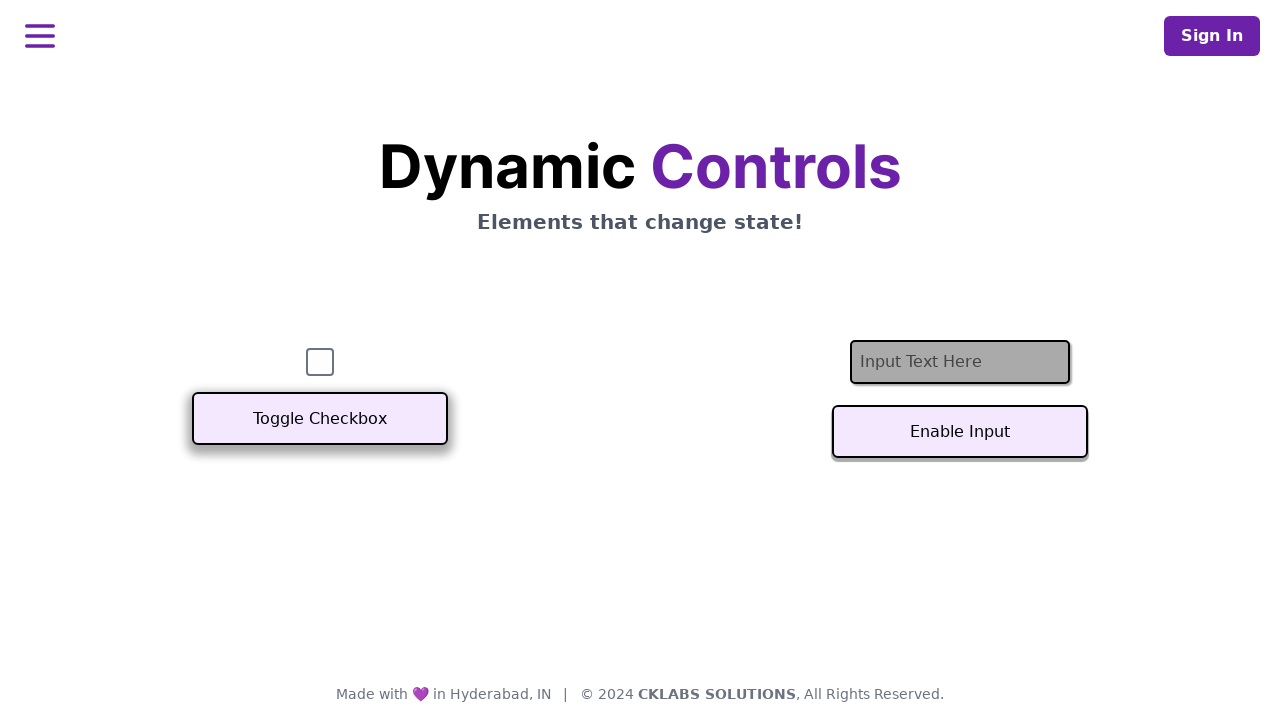

Waited for checkbox to become visible
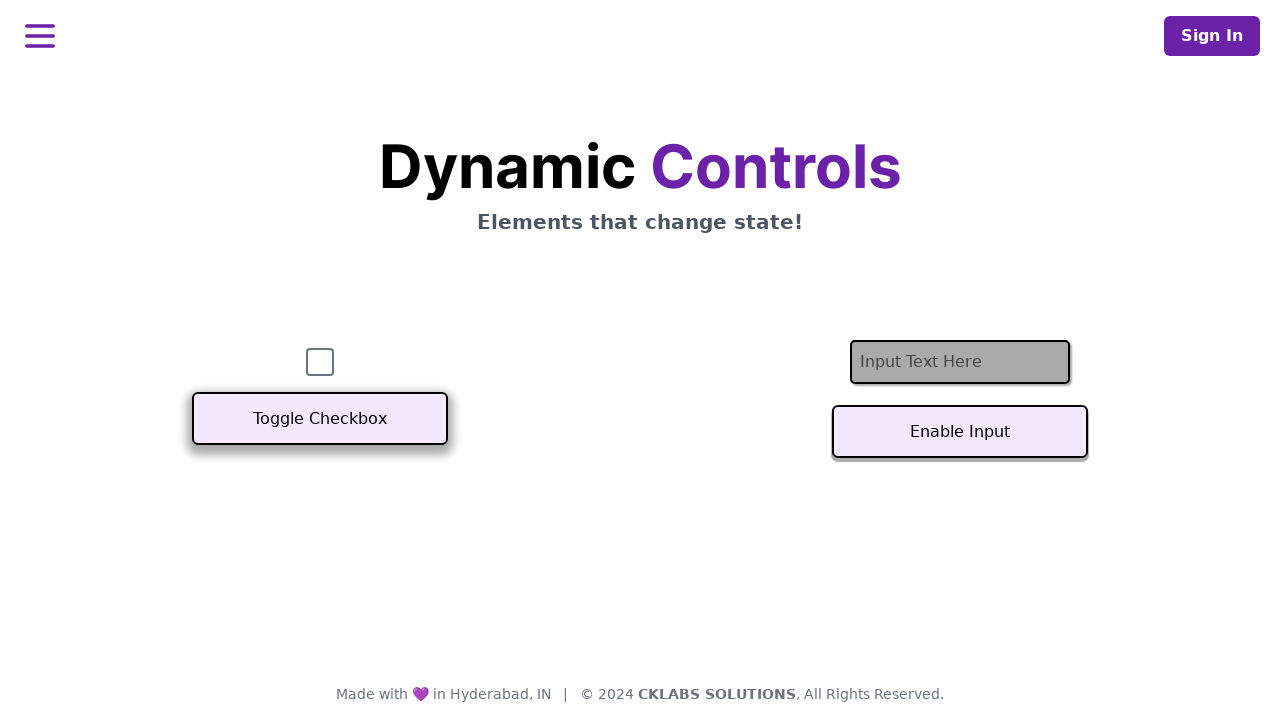

Clicked the checkbox to select it at (320, 362) on #checkbox
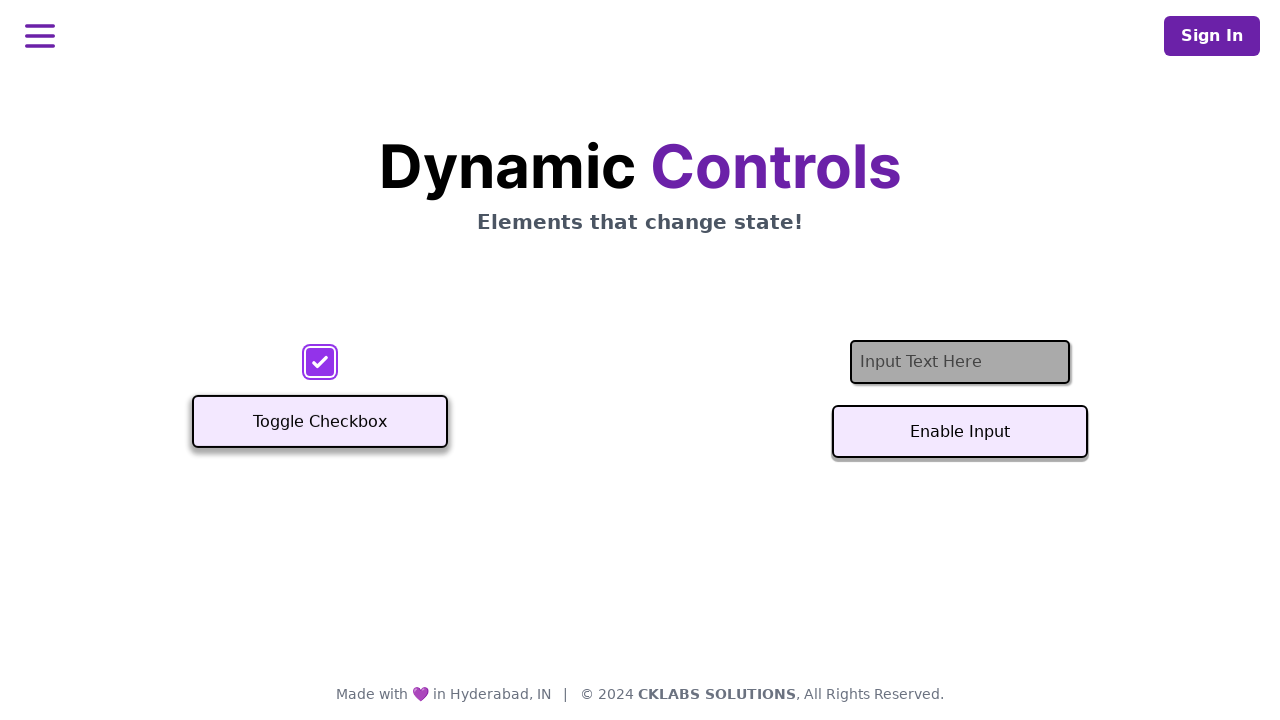

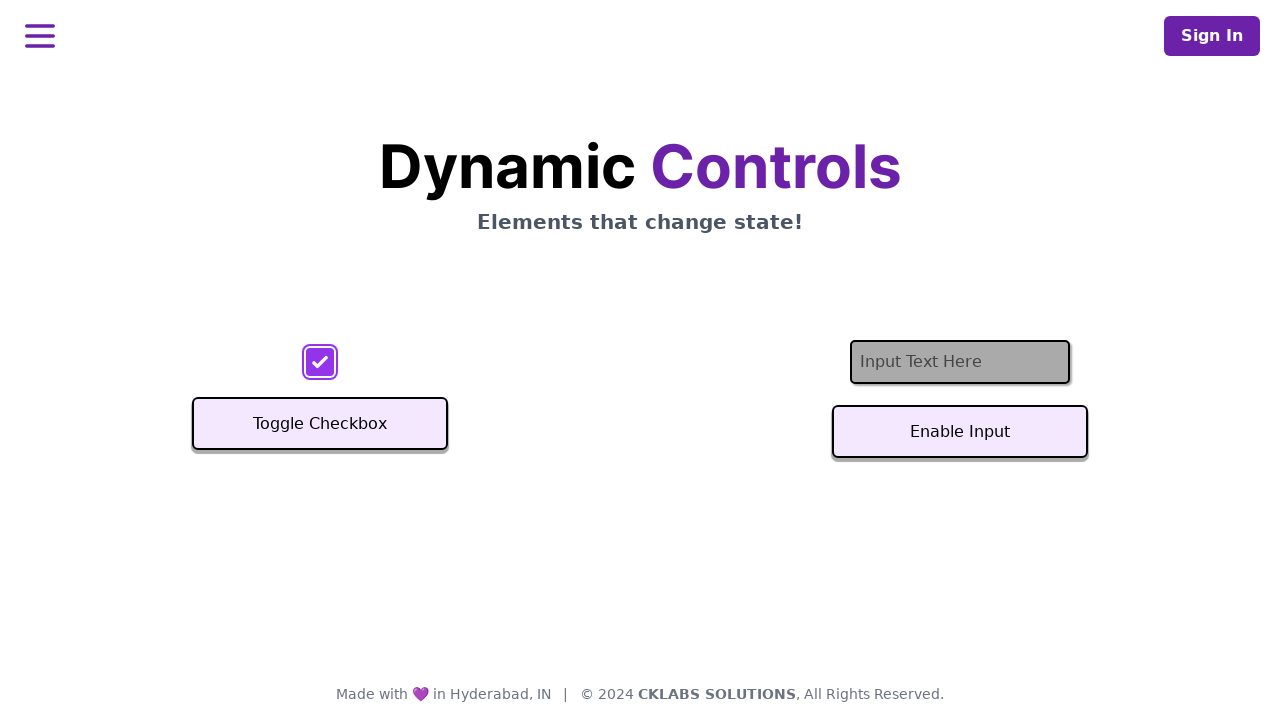